Tests a web form by entering text into a text box, clicking the submit button, and verifying the success message is displayed.

Starting URL: https://www.selenium.dev/selenium/web/web-form.html

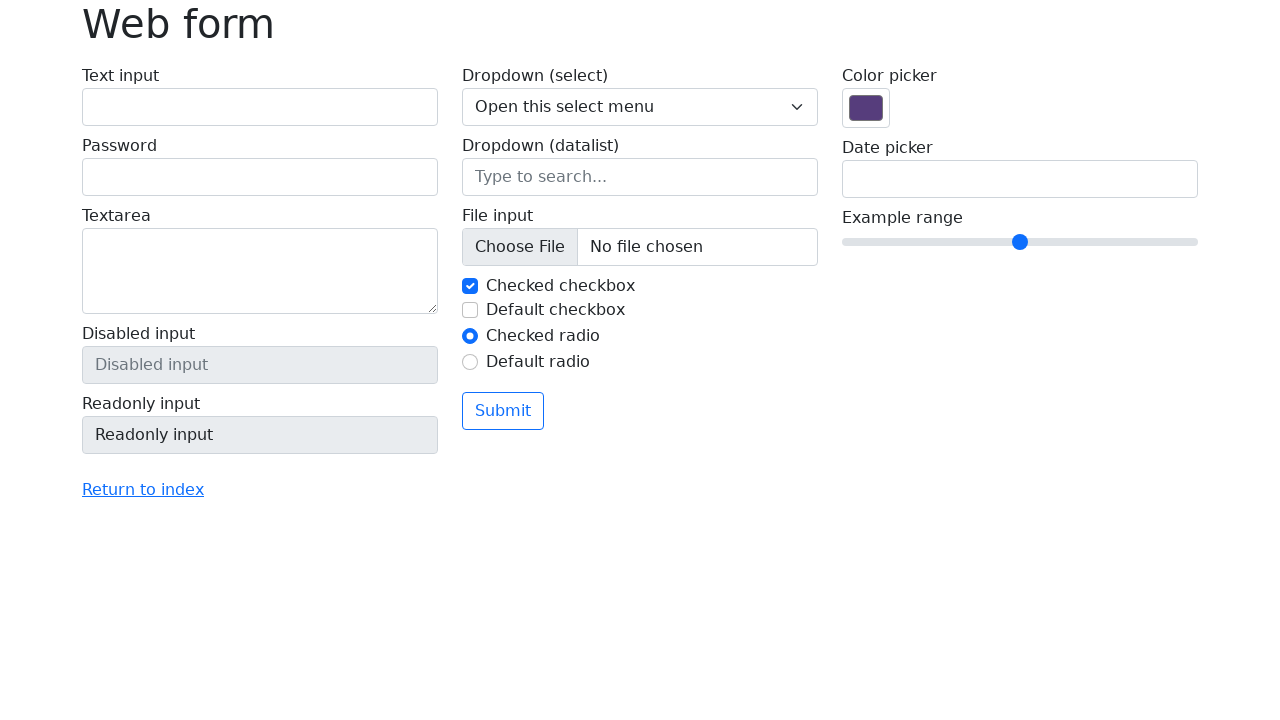

Verified page title is 'Web form'
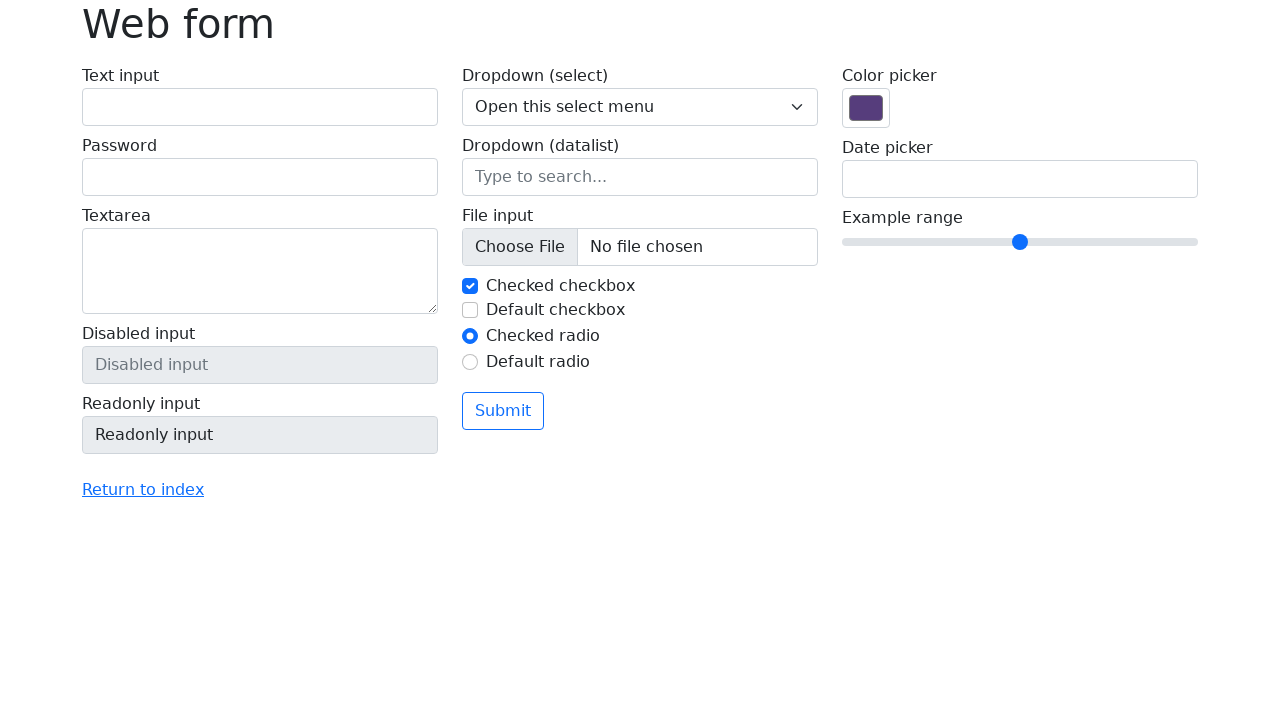

Filled text box with 'Selenium' on input[name='my-text']
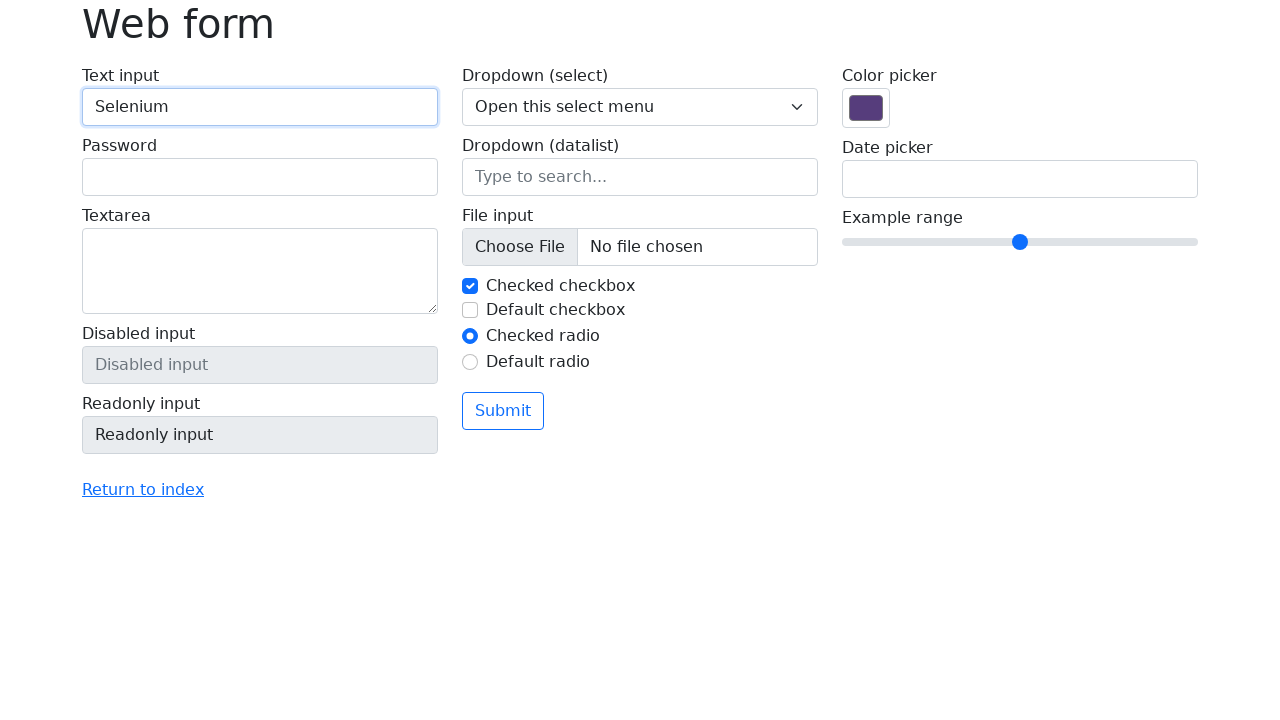

Clicked submit button at (503, 411) on button
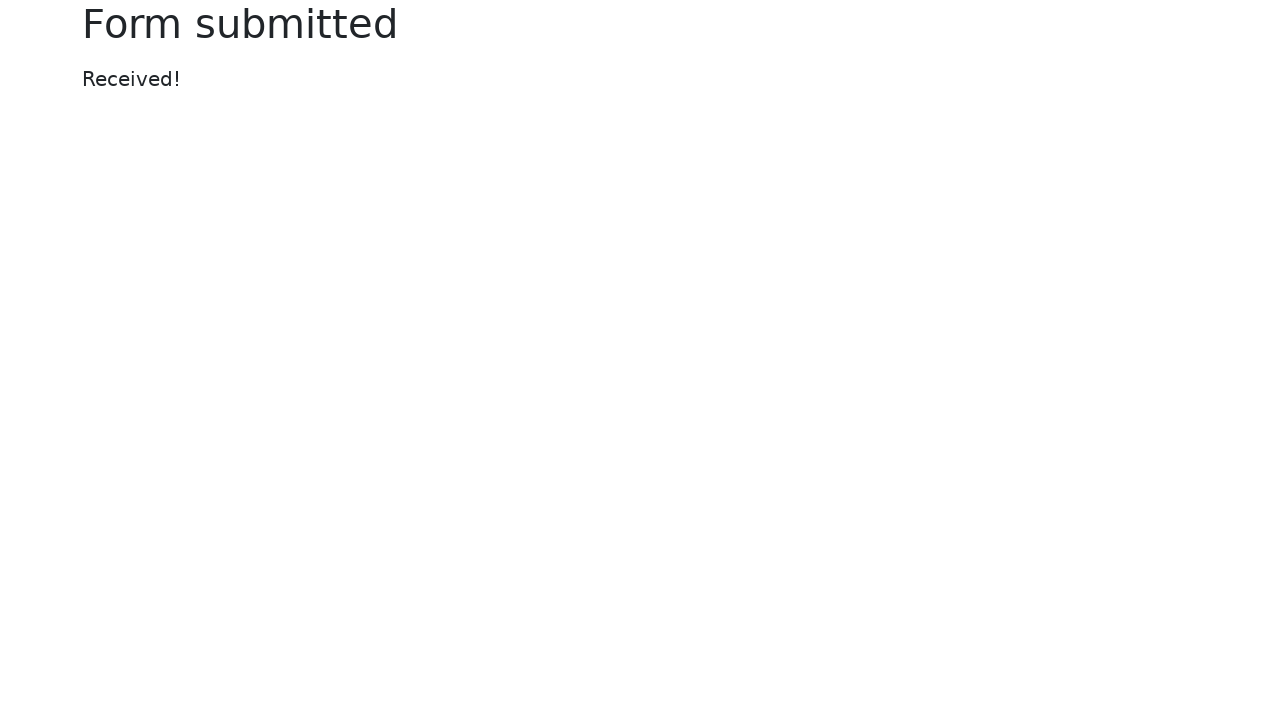

Success message element loaded
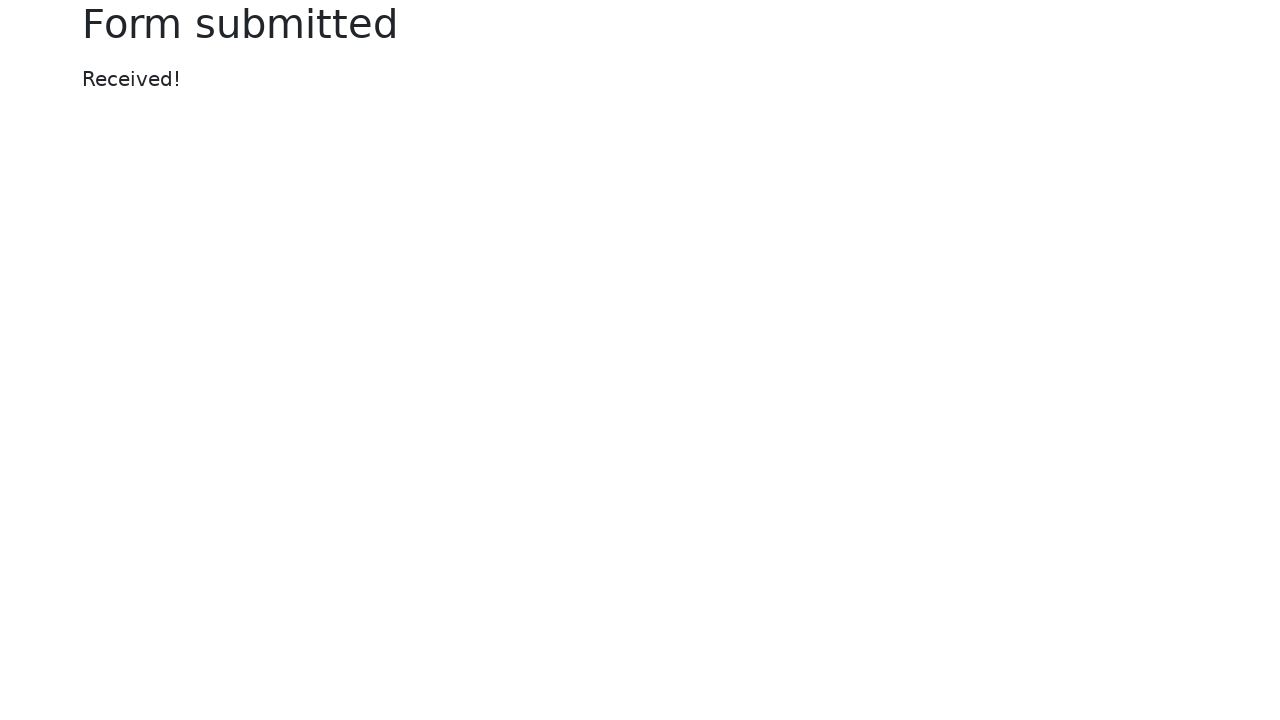

Verified success message displays 'Received!'
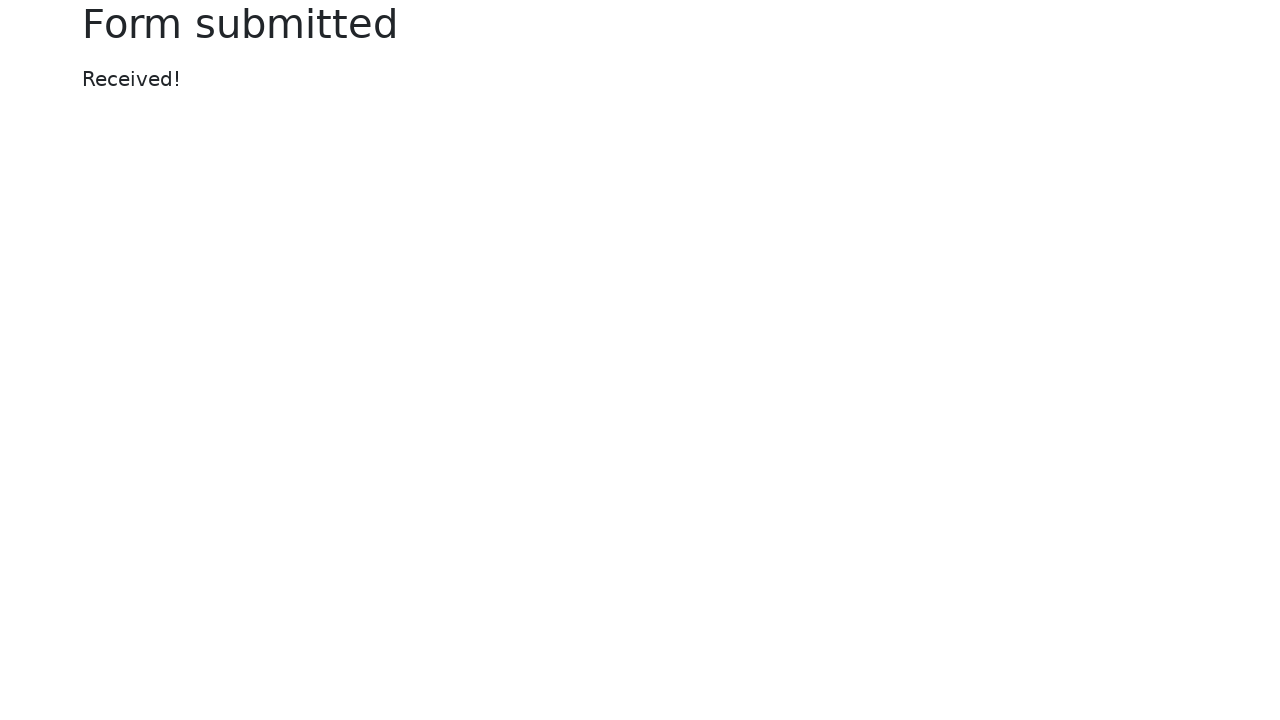

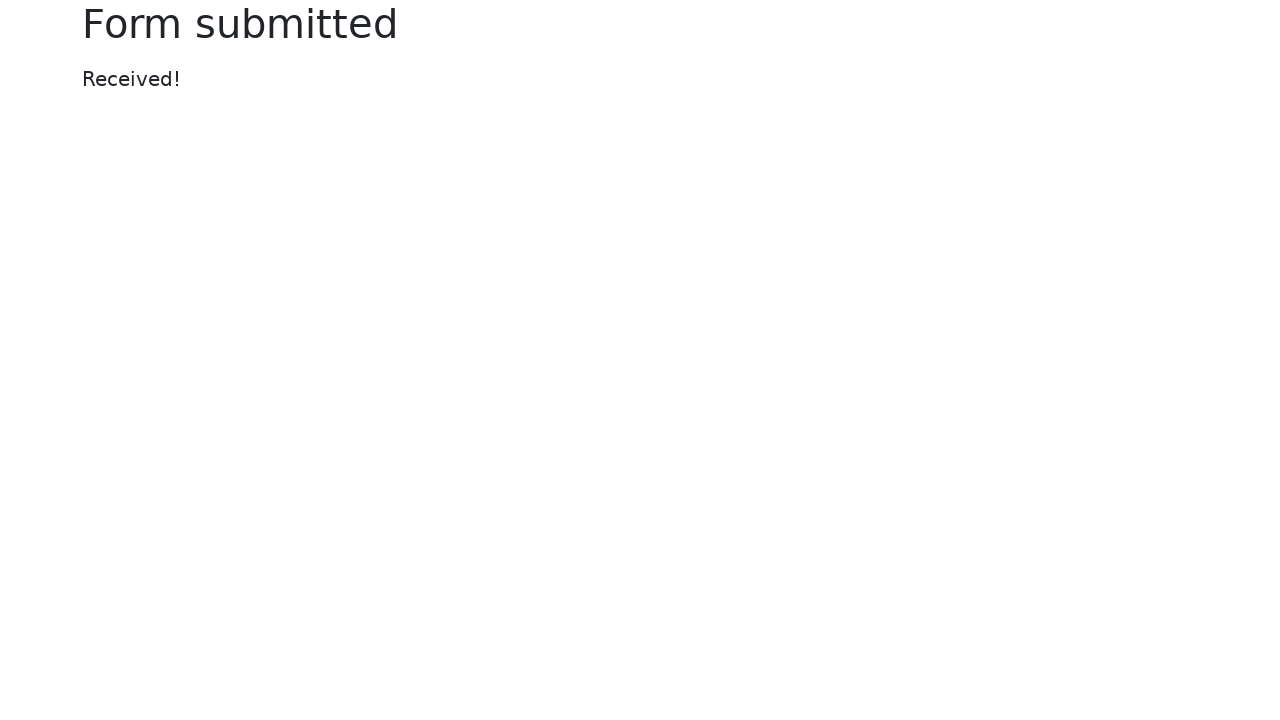